Tests JavaScript alert handling by clicking a button to trigger an alert, verifying the alert text, and accepting/closing the alert

Starting URL: https://the-internet.herokuapp.com/javascript_alerts

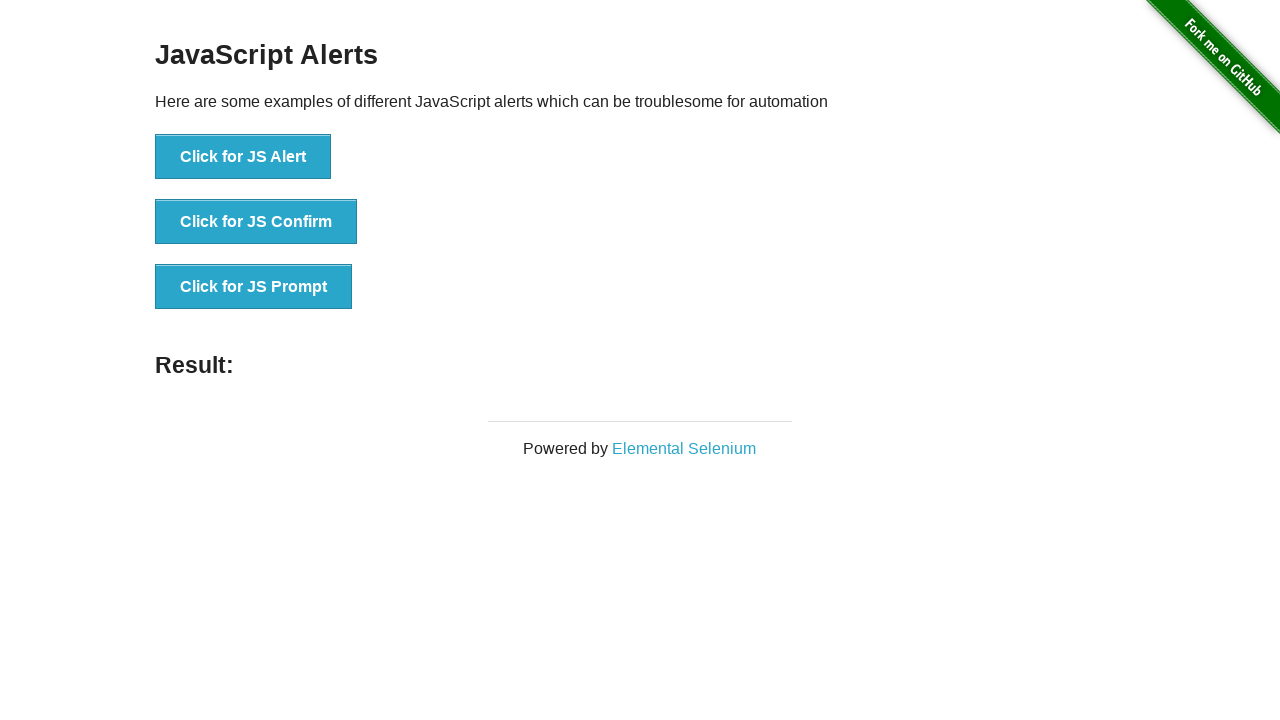

Waited for normal alert button to be available
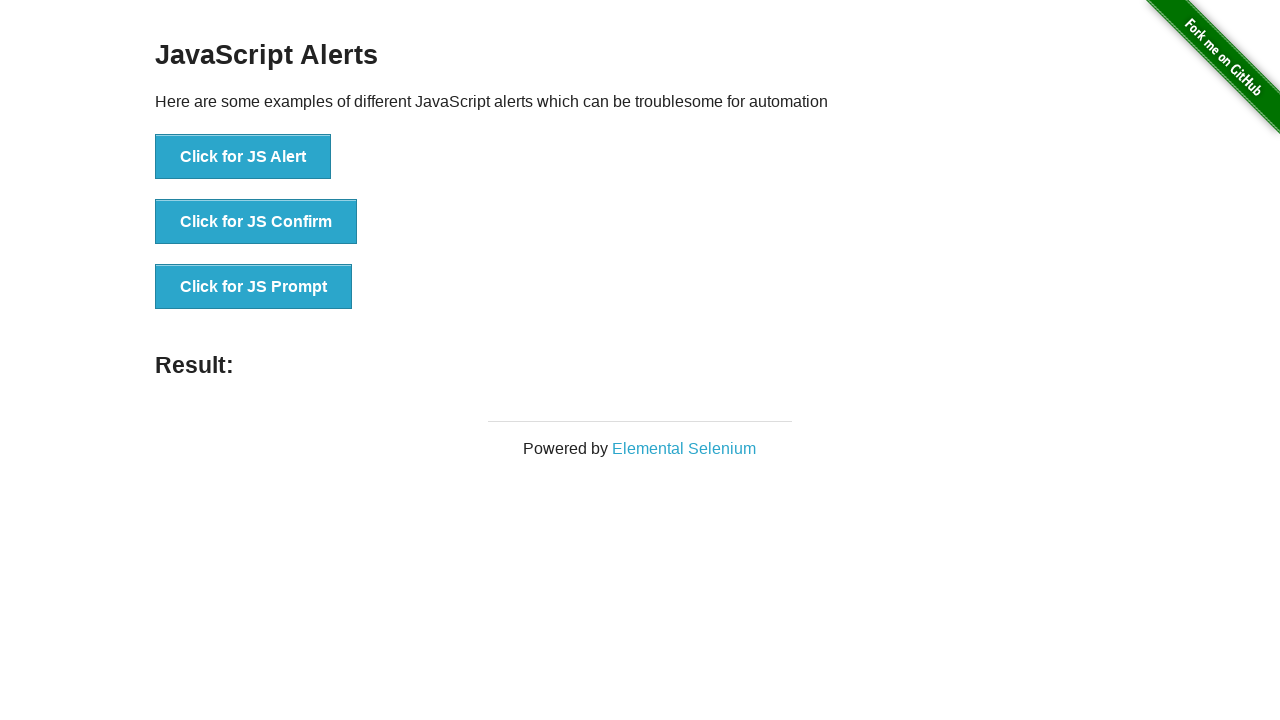

Clicked the normal alert button at (243, 157) on li:nth-of-type(1) > button
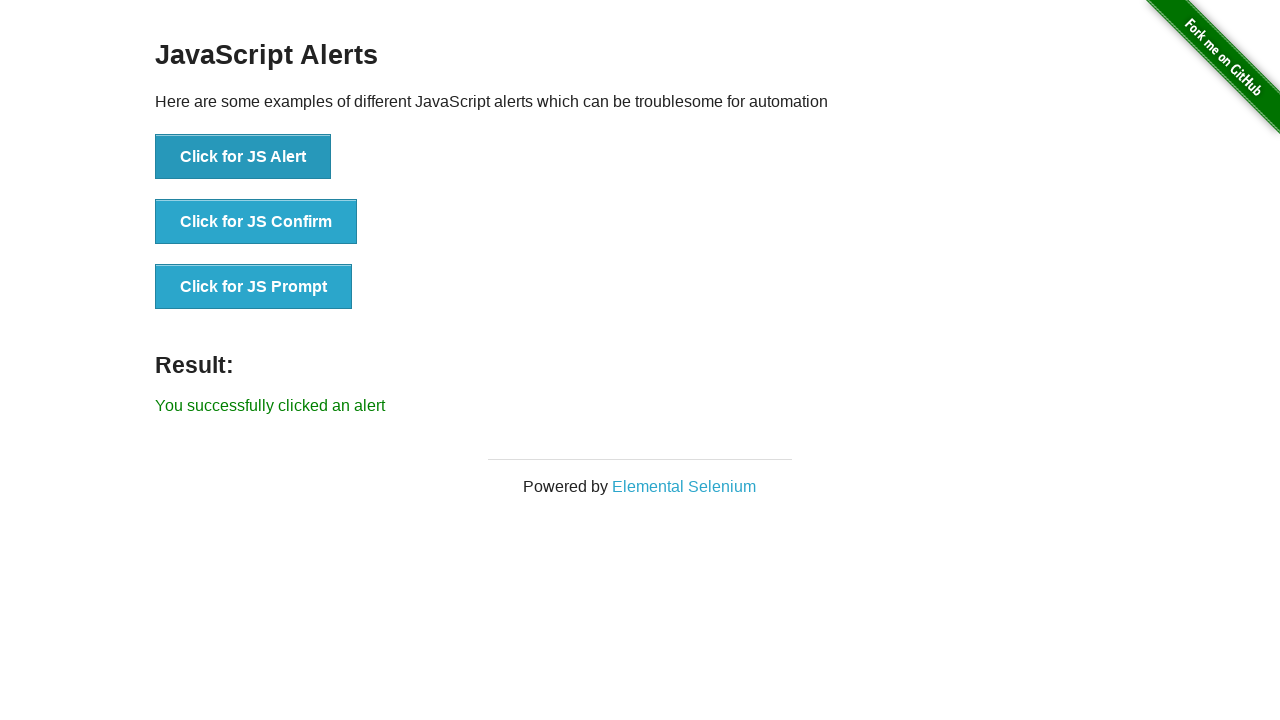

Set up dialog handler to accept alert
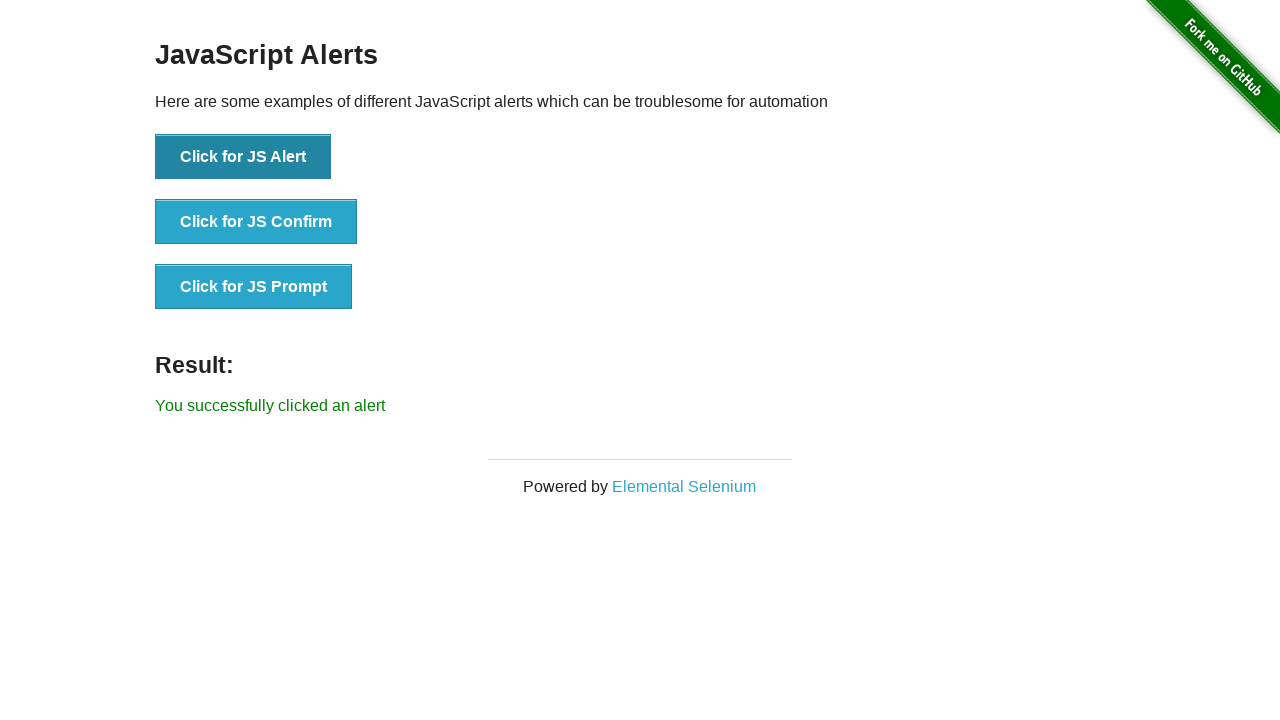

Alert was accepted and result text appeared
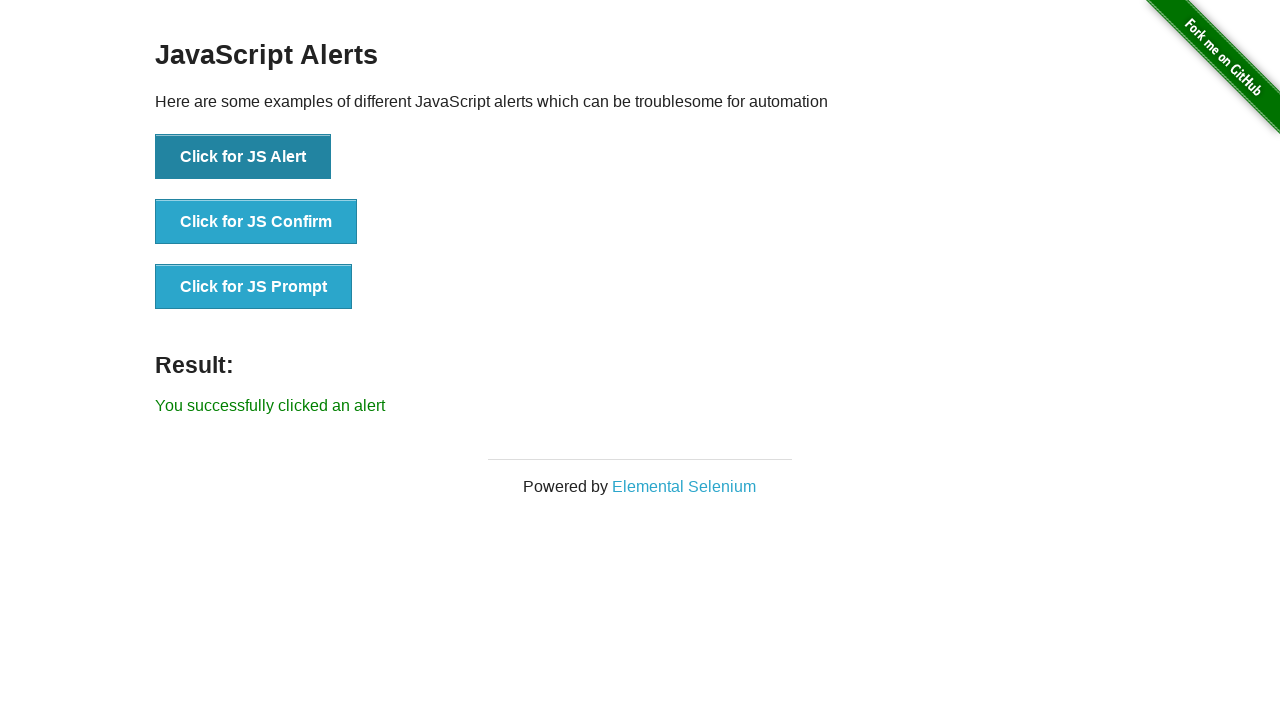

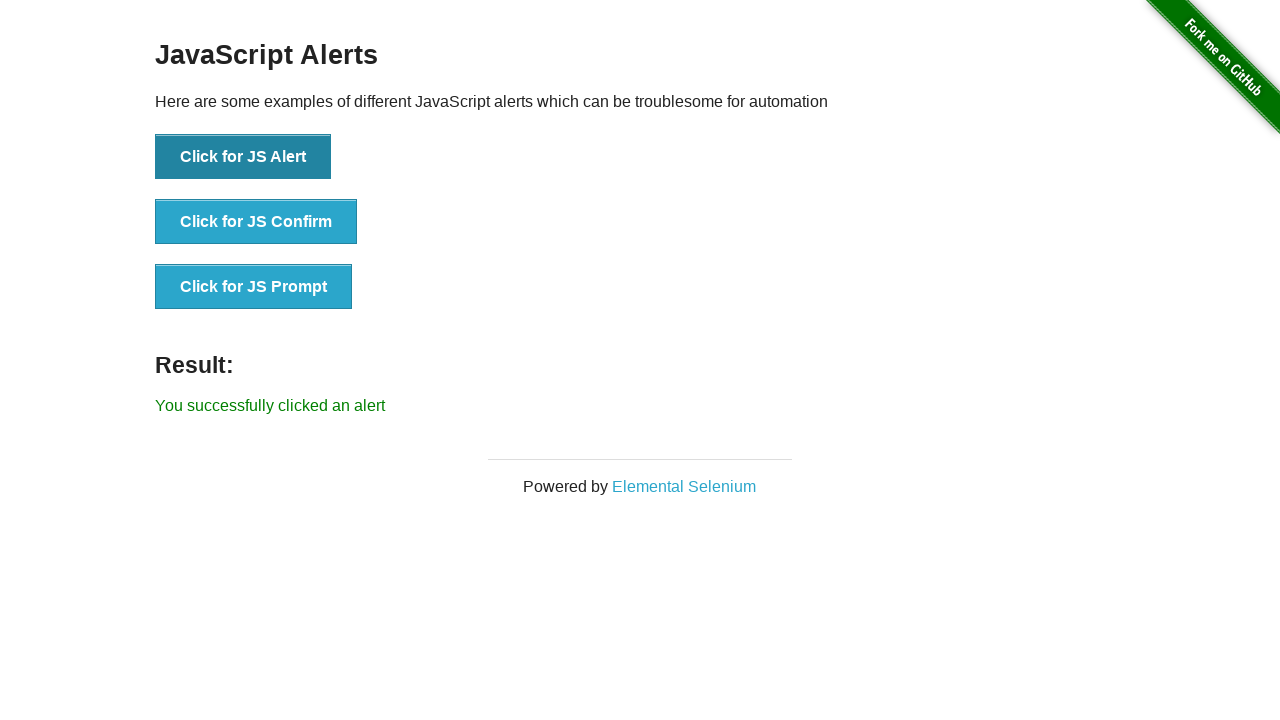